Tests browser window handling by searching for "Selenium" in an embedded Wikipedia widget, clicking on multiple search results that open new windows, and then iterating through all opened windows.

Starting URL: https://testautomationpractice.blogspot.com/

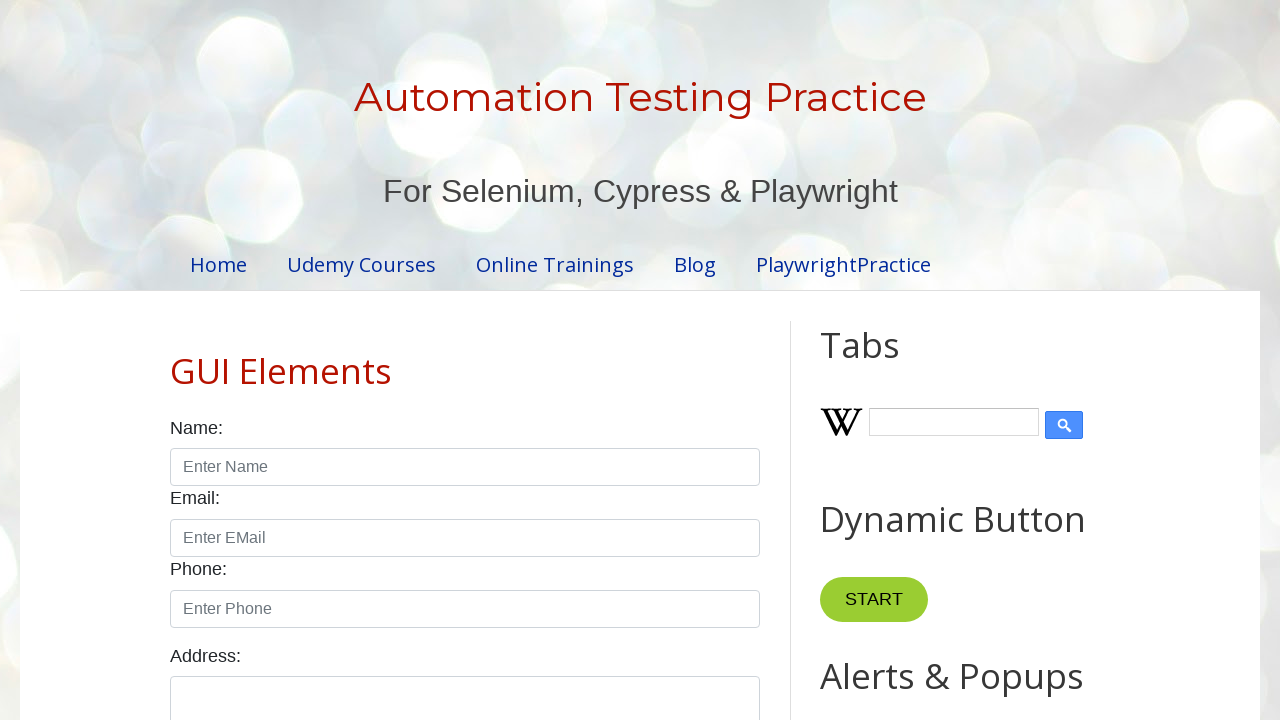

Filled Wikipedia search input with 'Selenium' on input#Wikipedia1_wikipedia-search-input
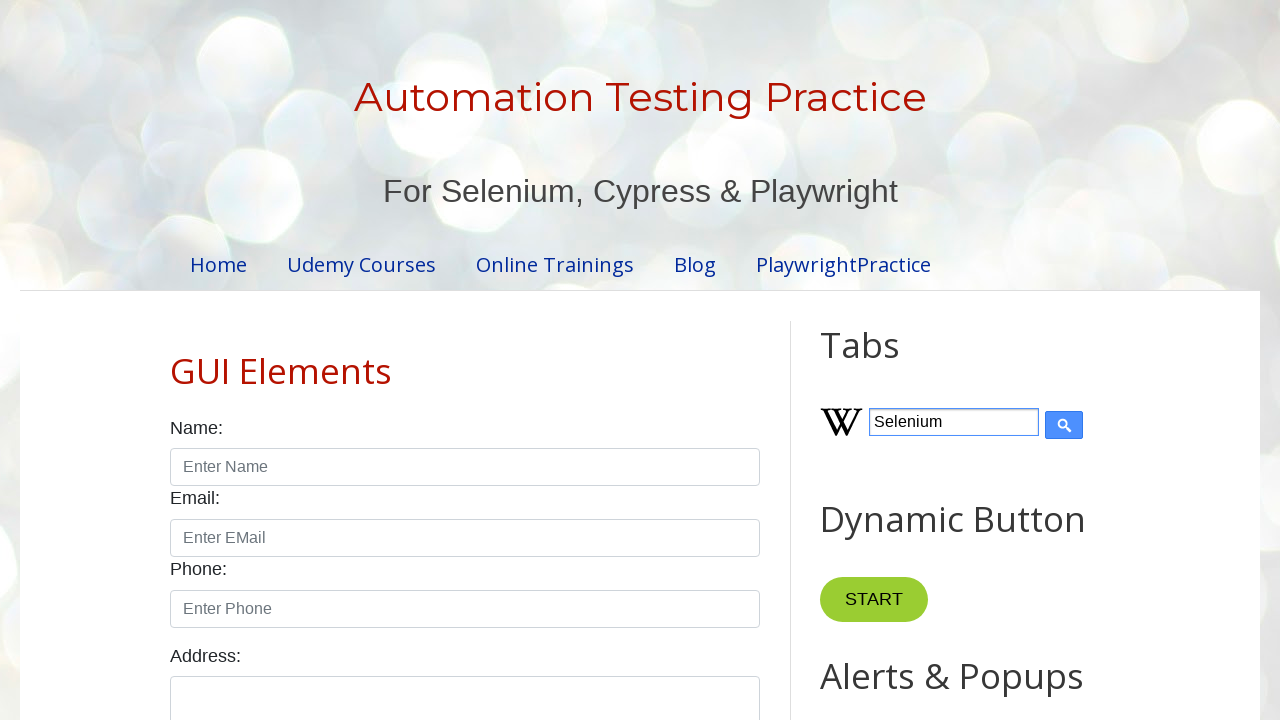

Clicked Wikipedia search button at (1064, 425) on input.wikipedia-search-button
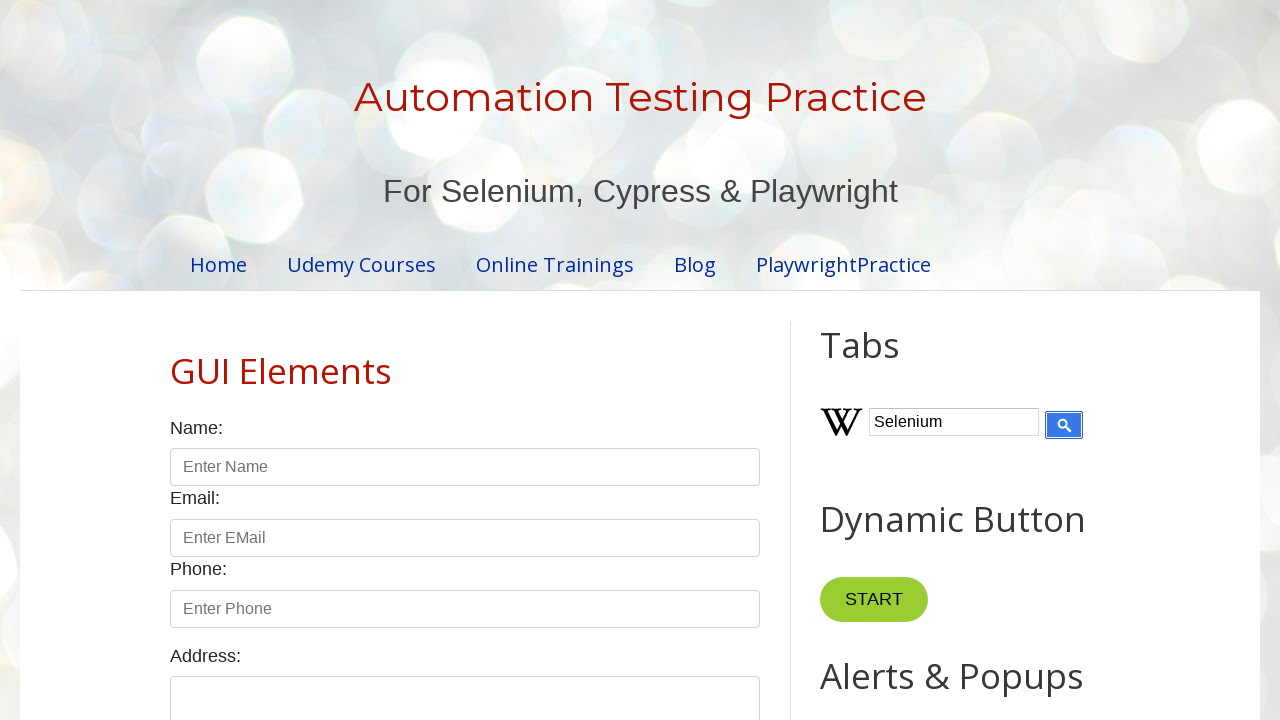

Waited for search results to load
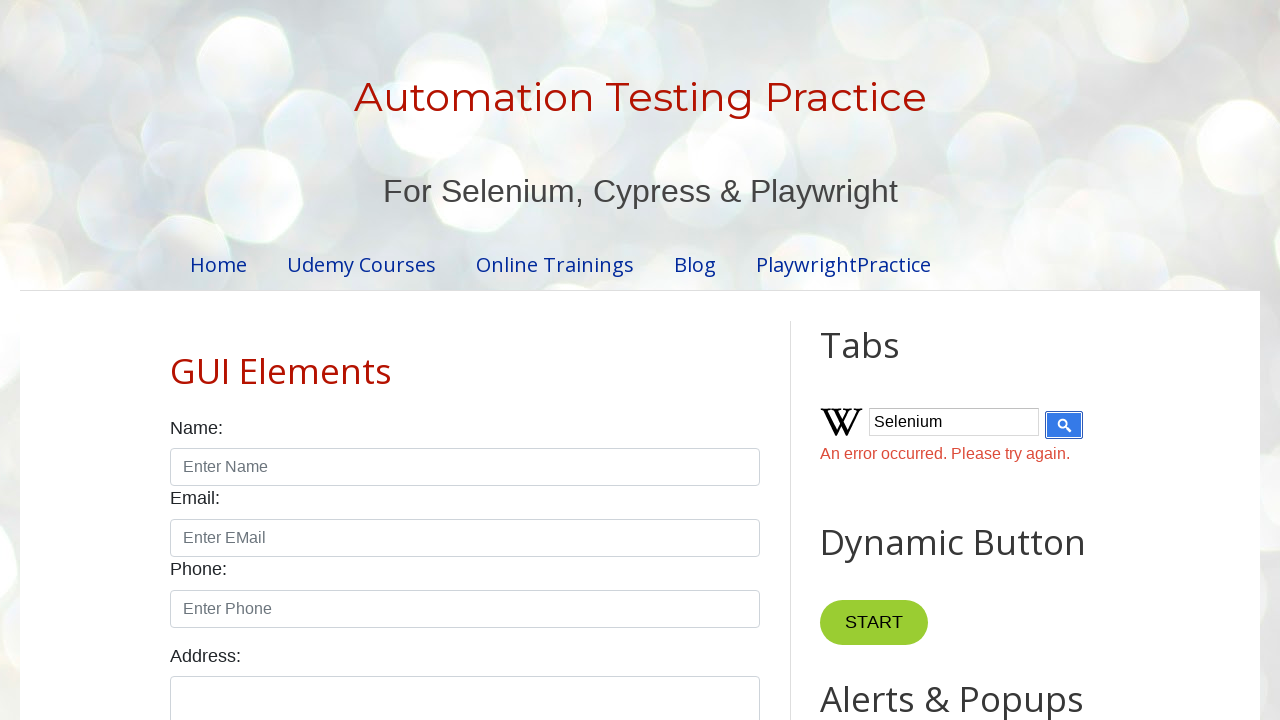

Found 0 search result links containing 'Selenium'
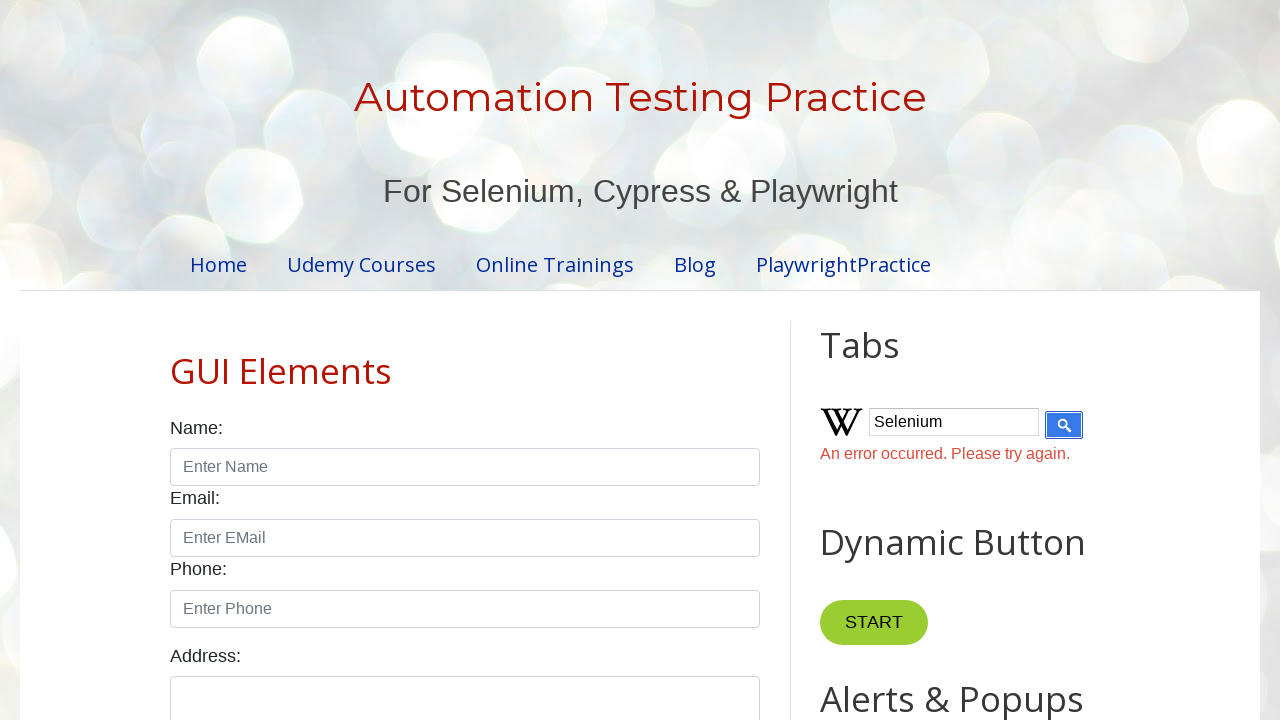

Retrieved all 1 open pages/windows from context
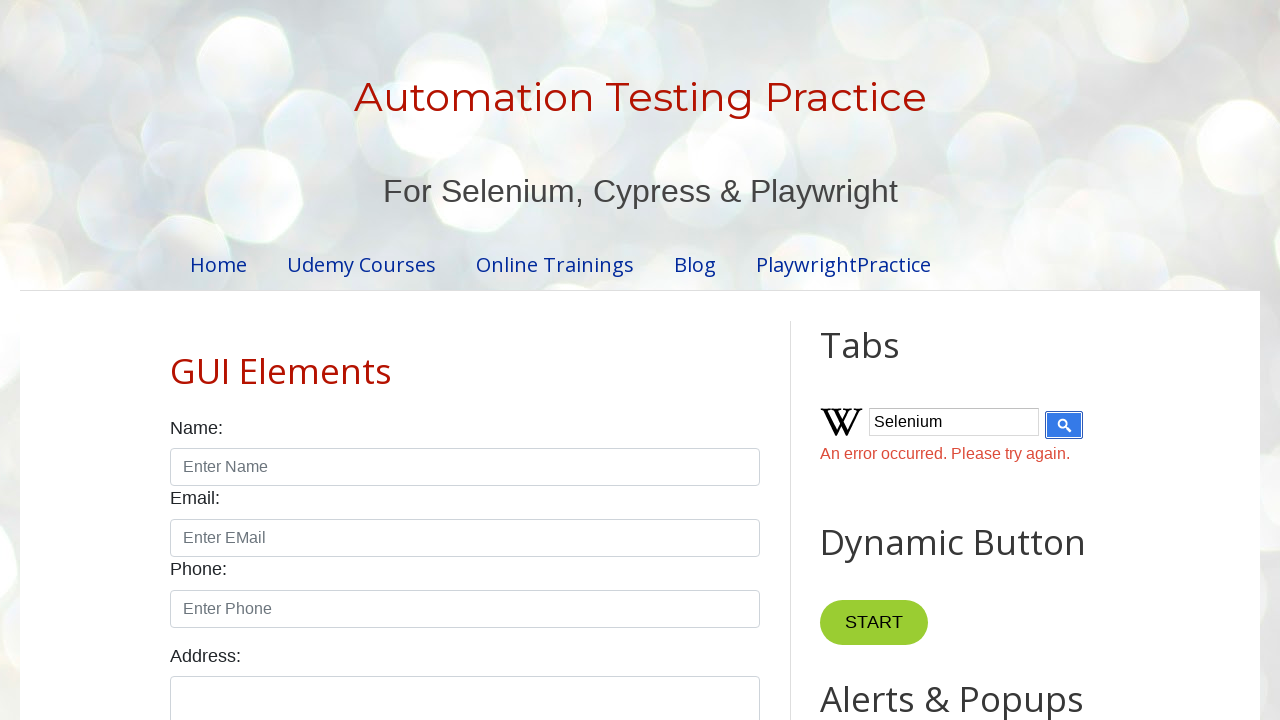

Retrieved page title: 'Automation Testing Practice'
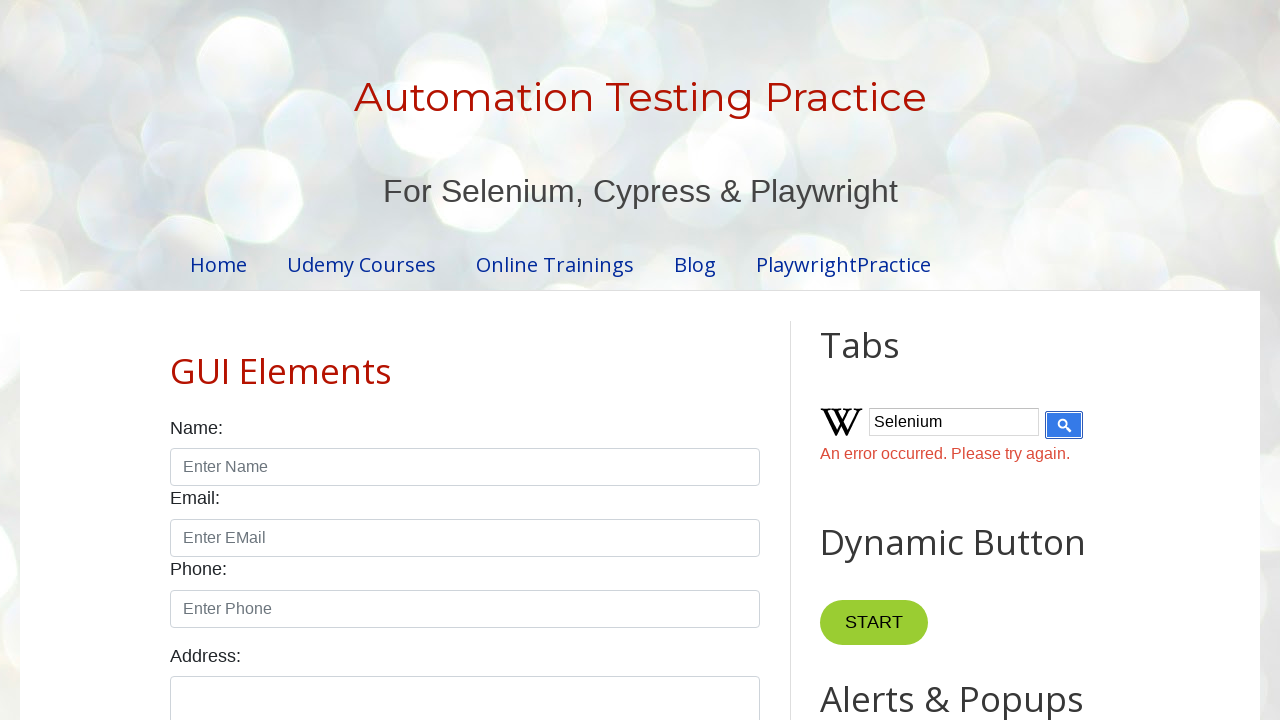

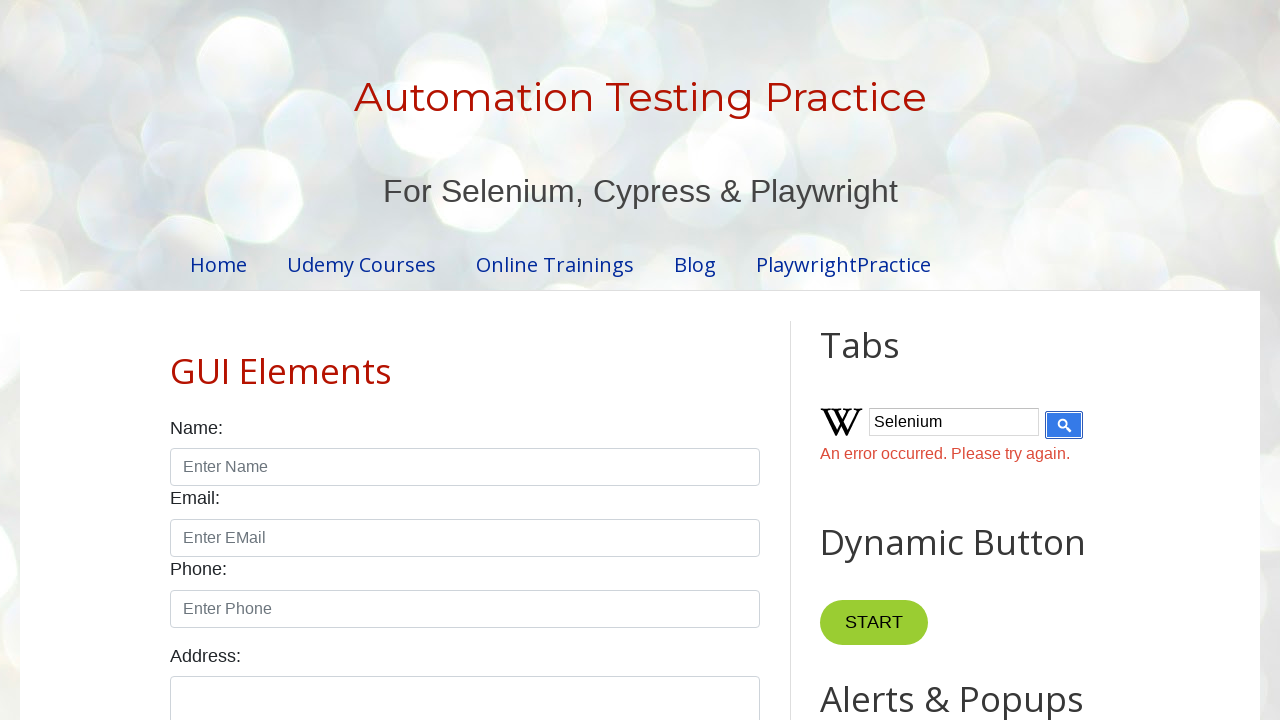